Tests radio button functionality on a flight booking practice page by selecting the round trip option and verifying the UI state changes

Starting URL: https://rahulshettyacademy.com/dropdownsPractise/

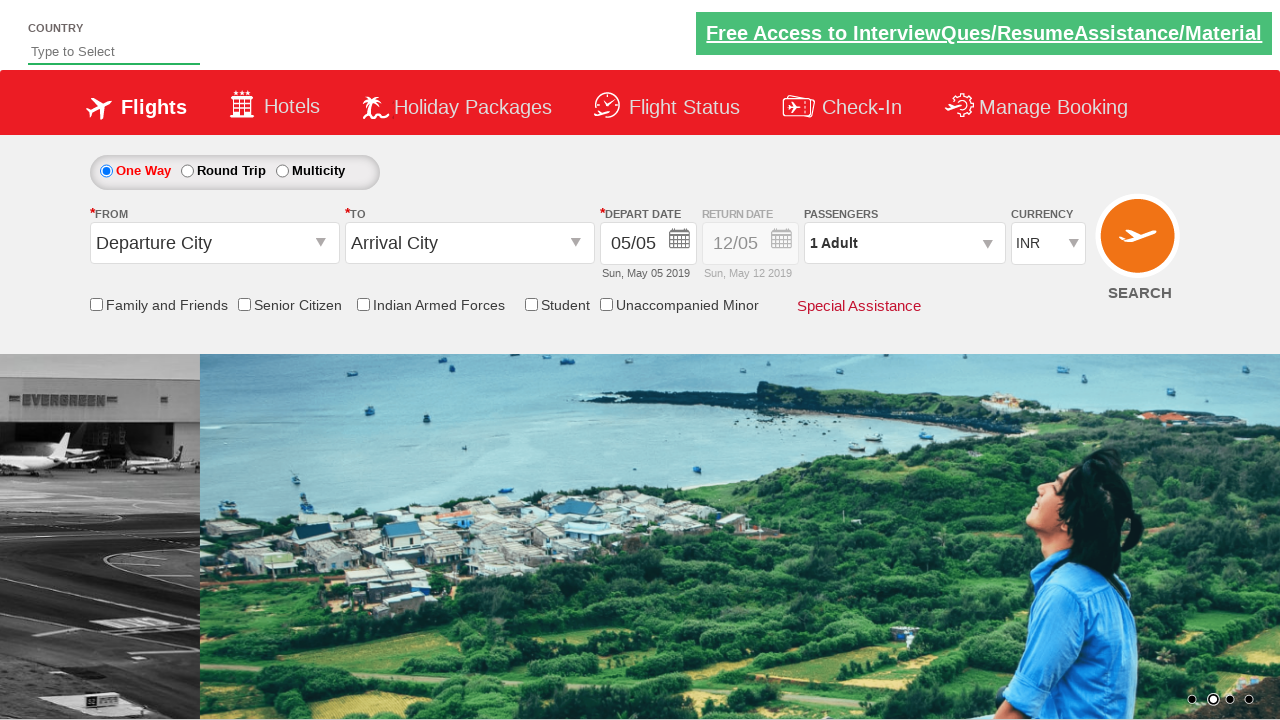

Retrieved initial style attribute of div element
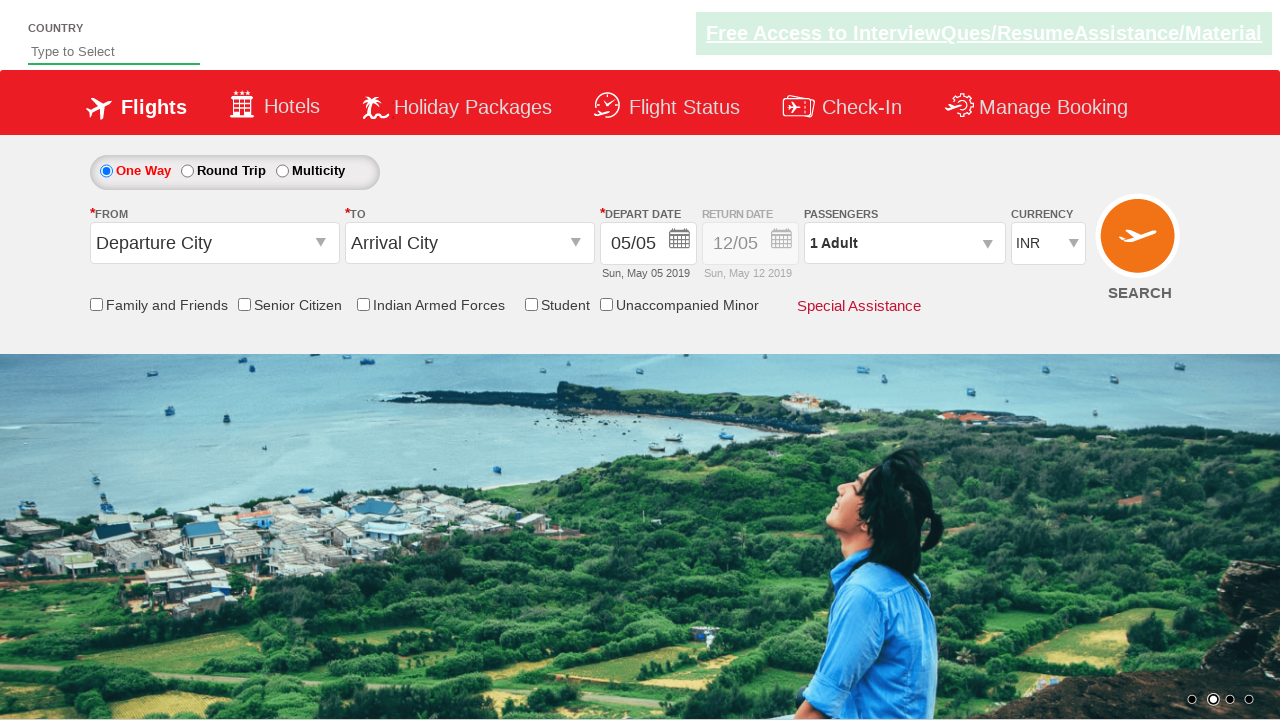

Clicked round trip radio button option at (187, 171) on #ctl00_mainContent_rbtnl_Trip_1
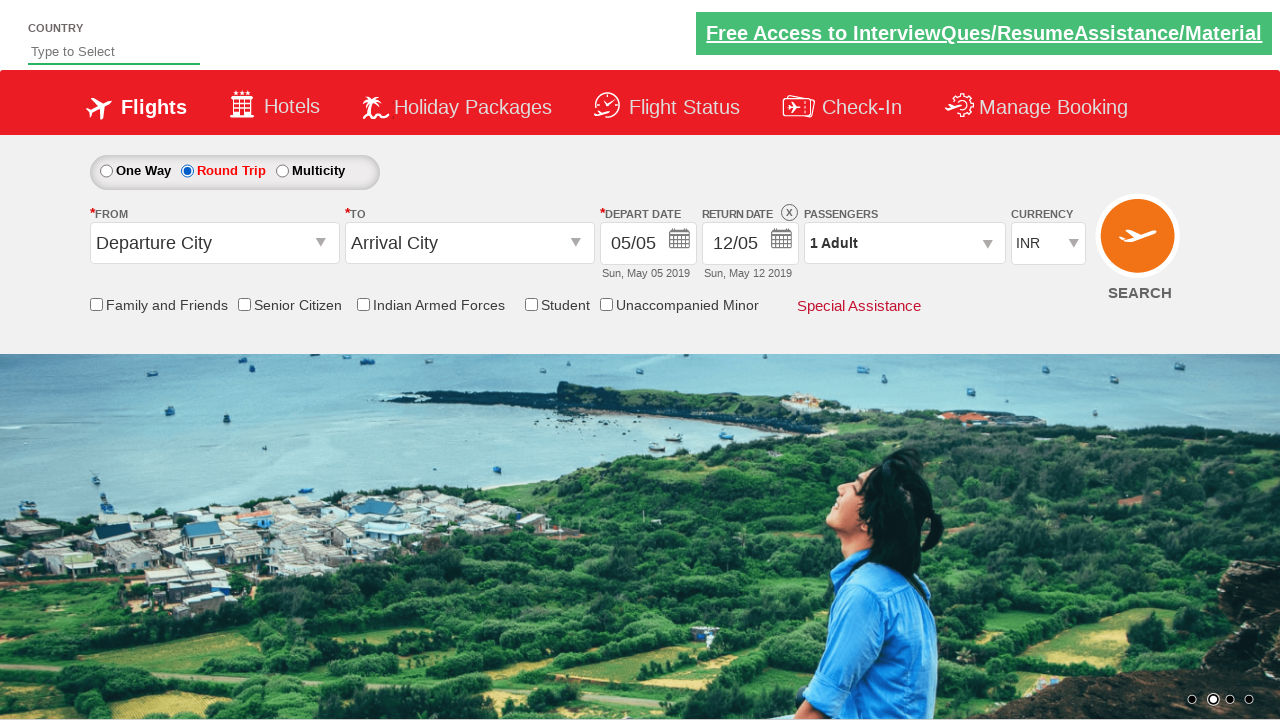

Waited 500ms for UI updates after selecting round trip
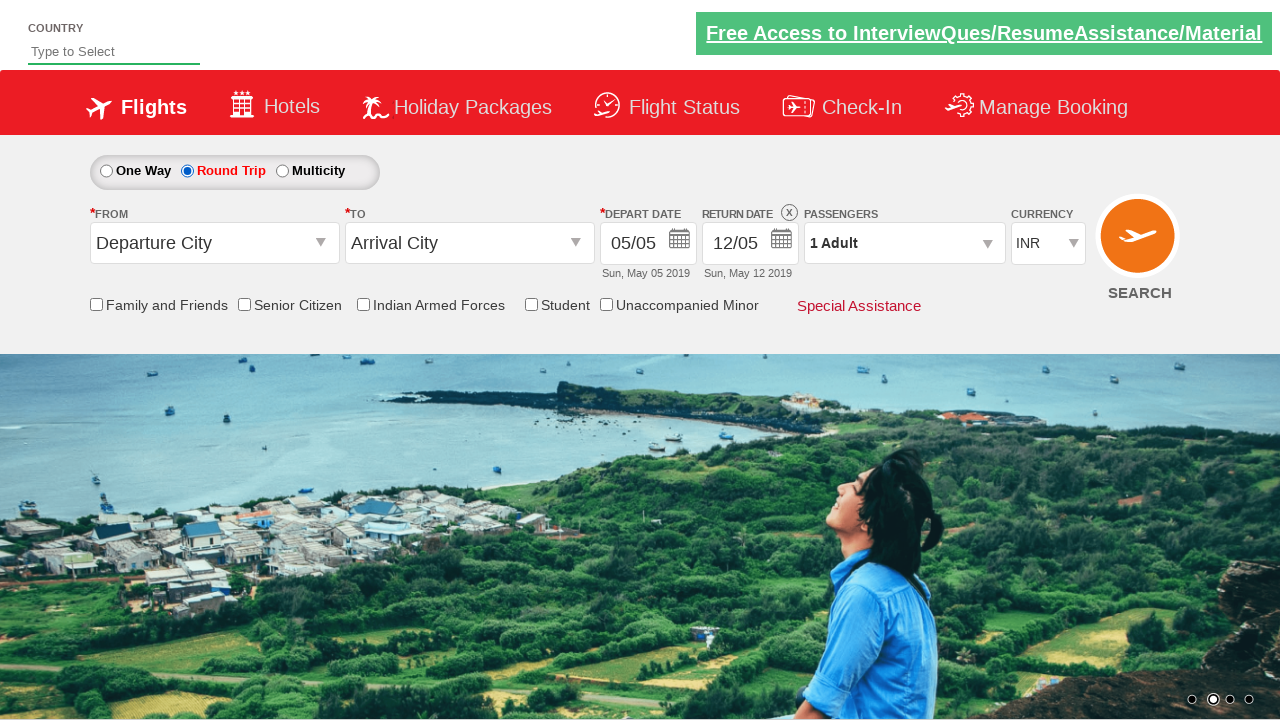

Retrieved final style attribute of div element to verify UI state change
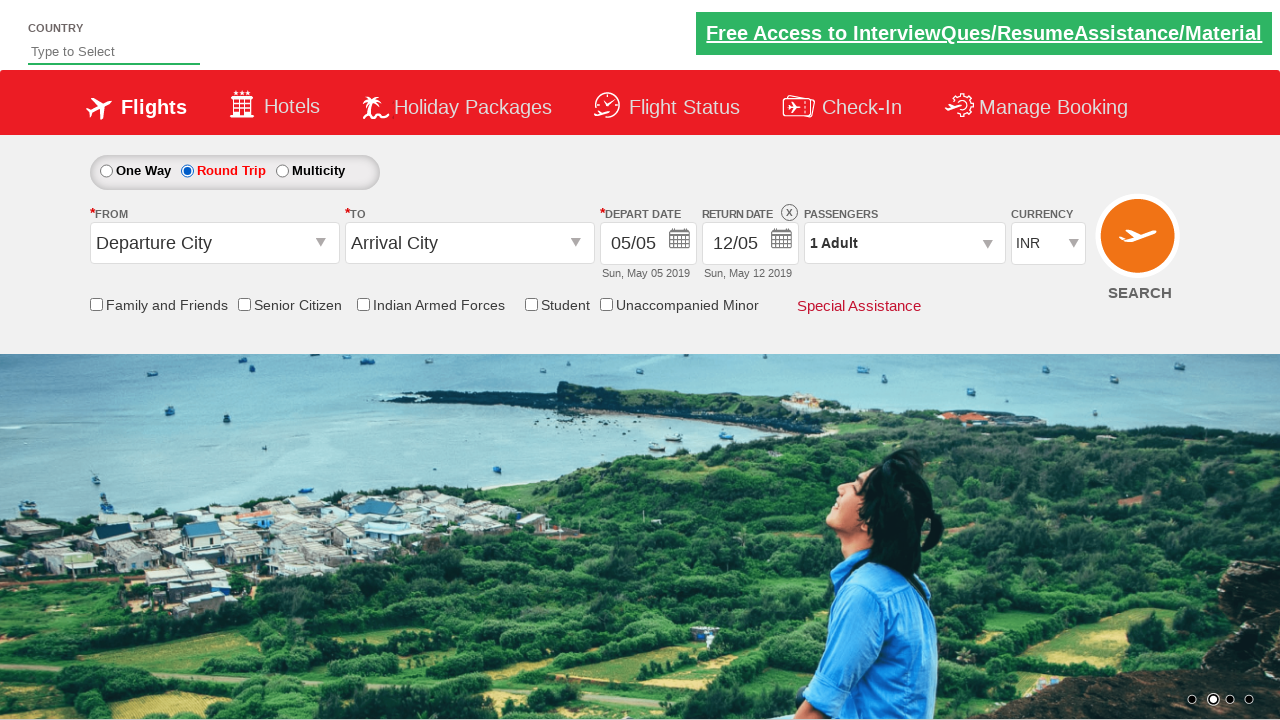

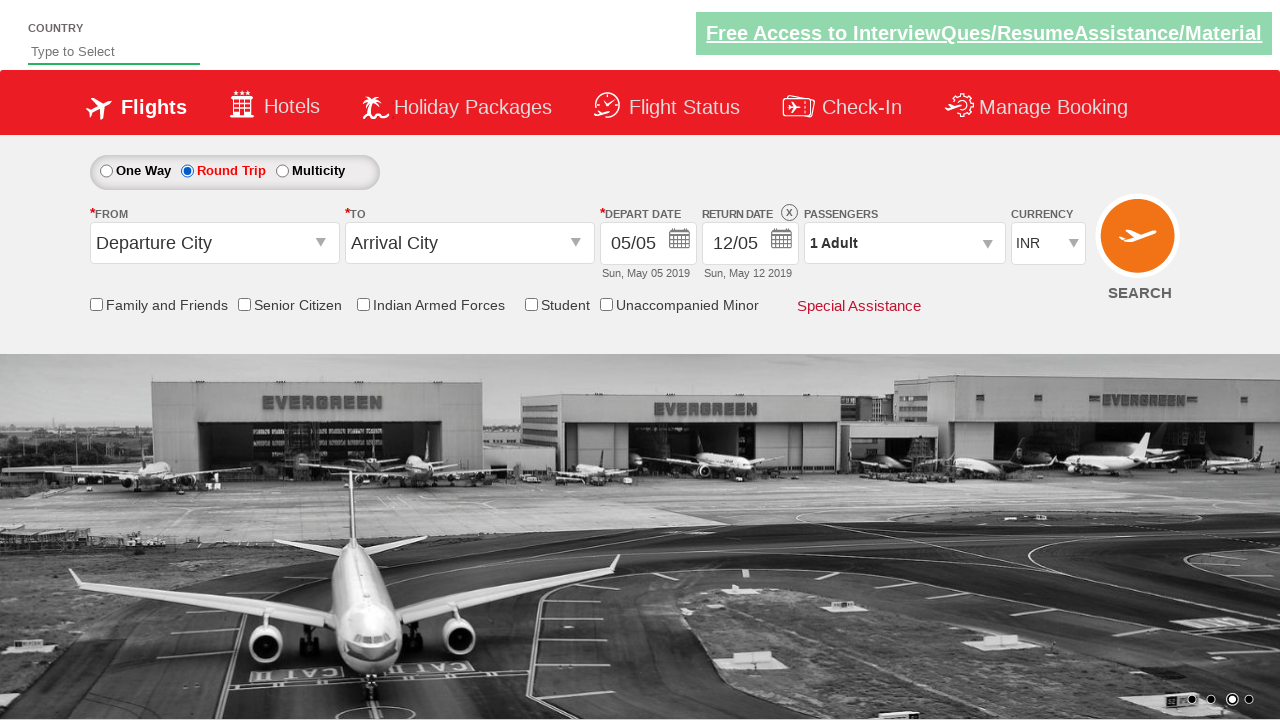